Tests that todo items persist after refreshing the page

Starting URL: https://todolist.james.am/#/

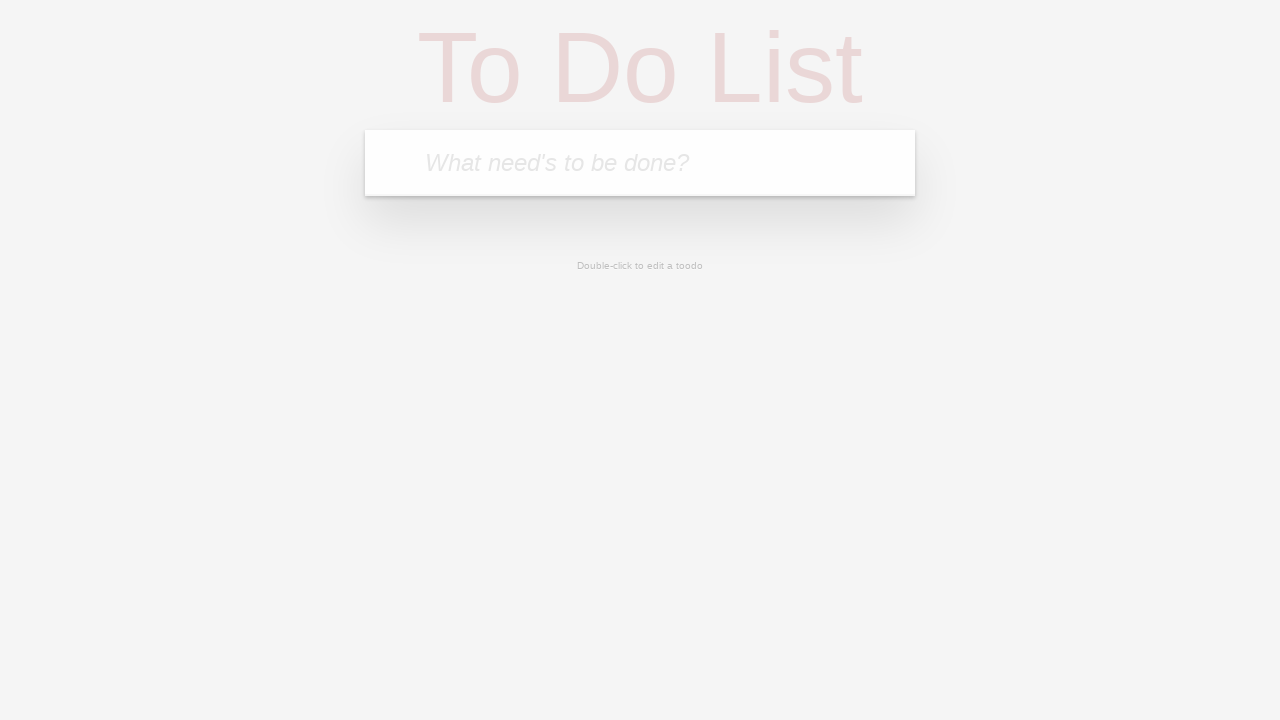

Waited for todo input field to load
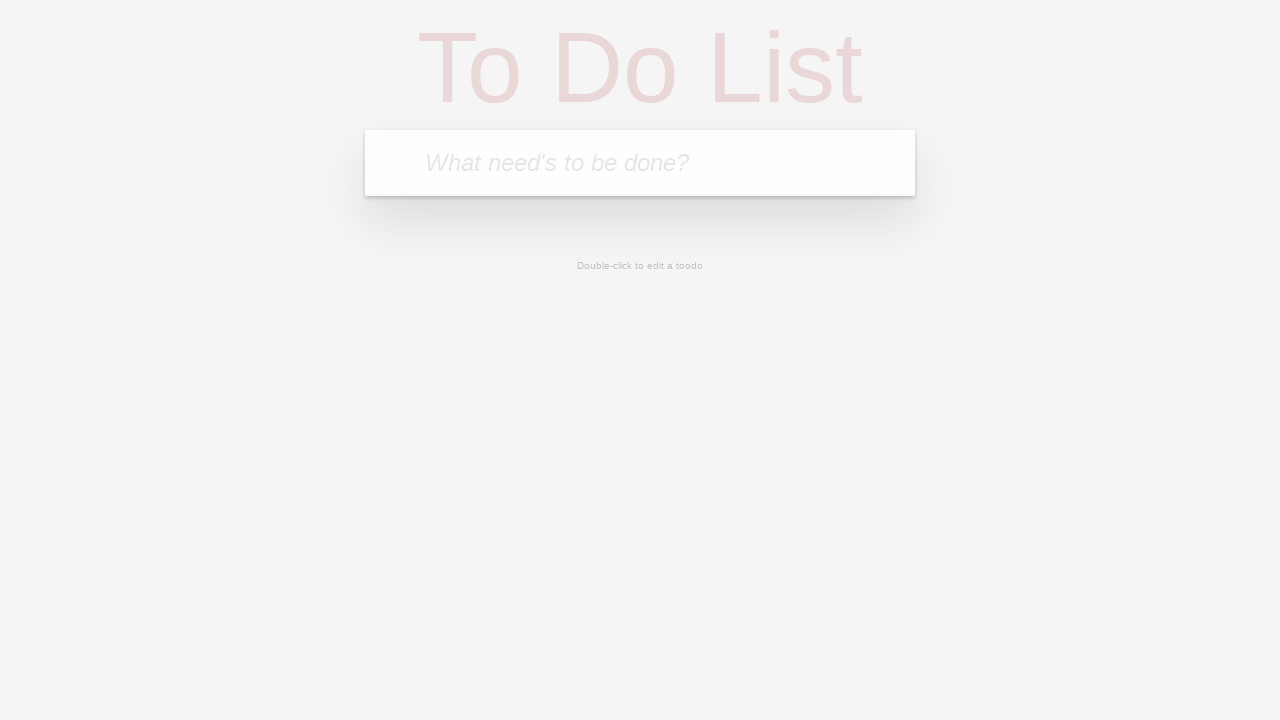

Filled input field with 'PersistentTask1' on input.new-todo
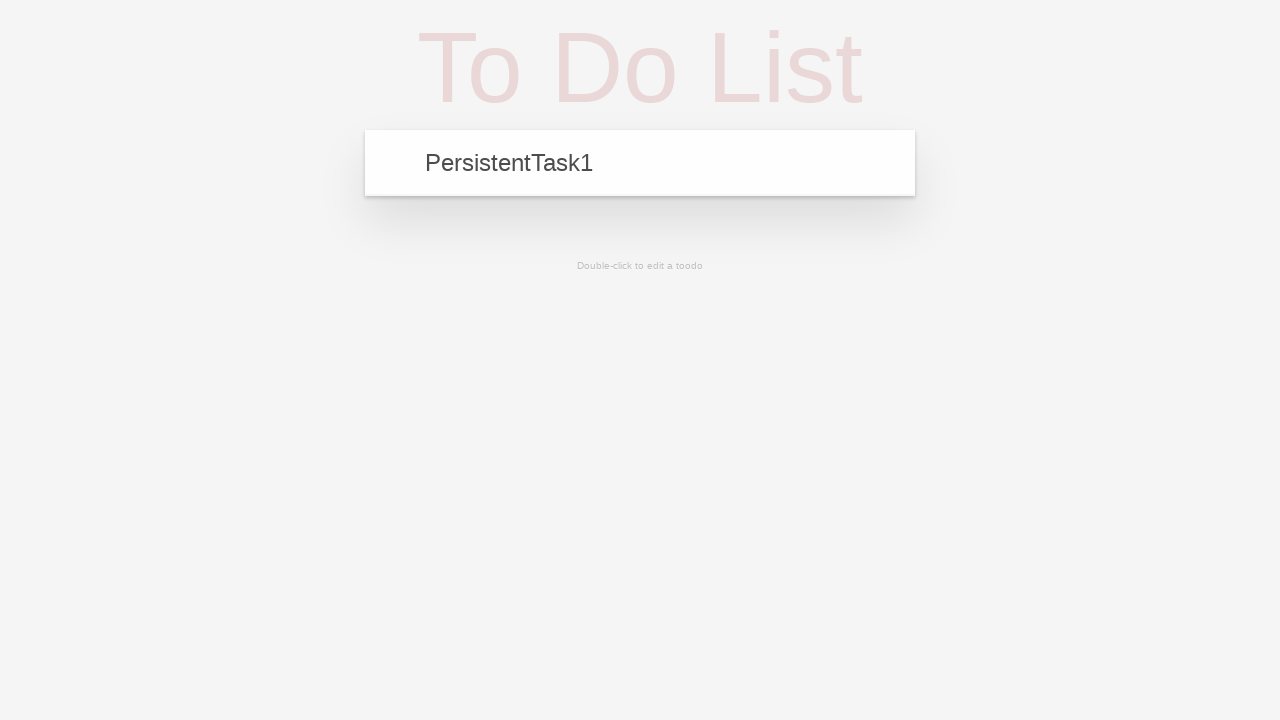

Pressed Enter to add 'PersistentTask1' to todo list on input.new-todo
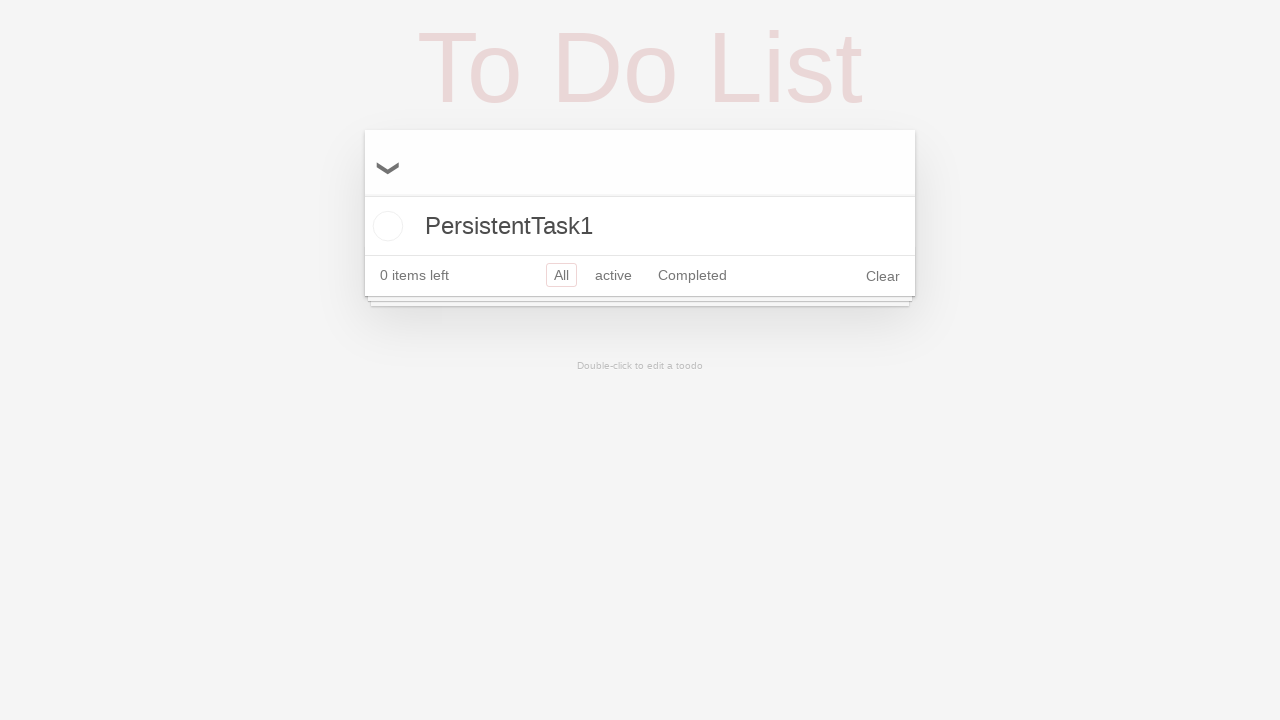

Filled input field with 'PersistentTask2' on input.new-todo
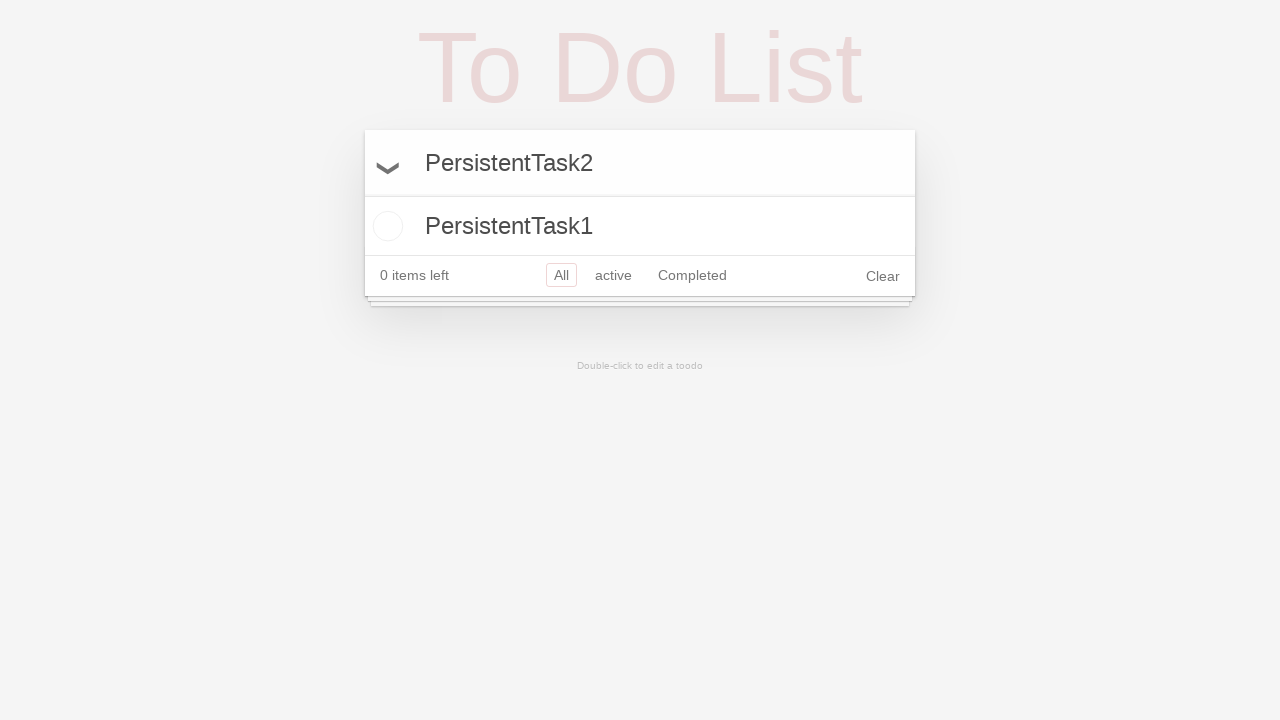

Pressed Enter to add 'PersistentTask2' to todo list on input.new-todo
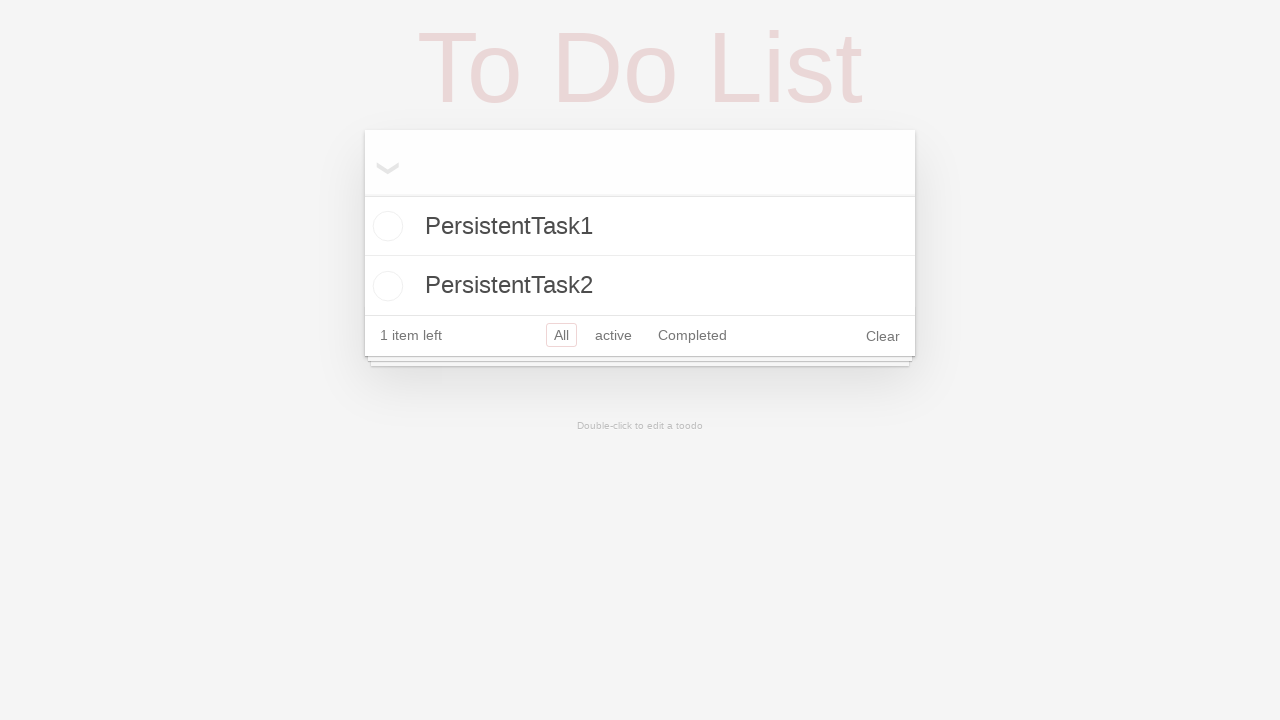

Both todo items appeared in the list
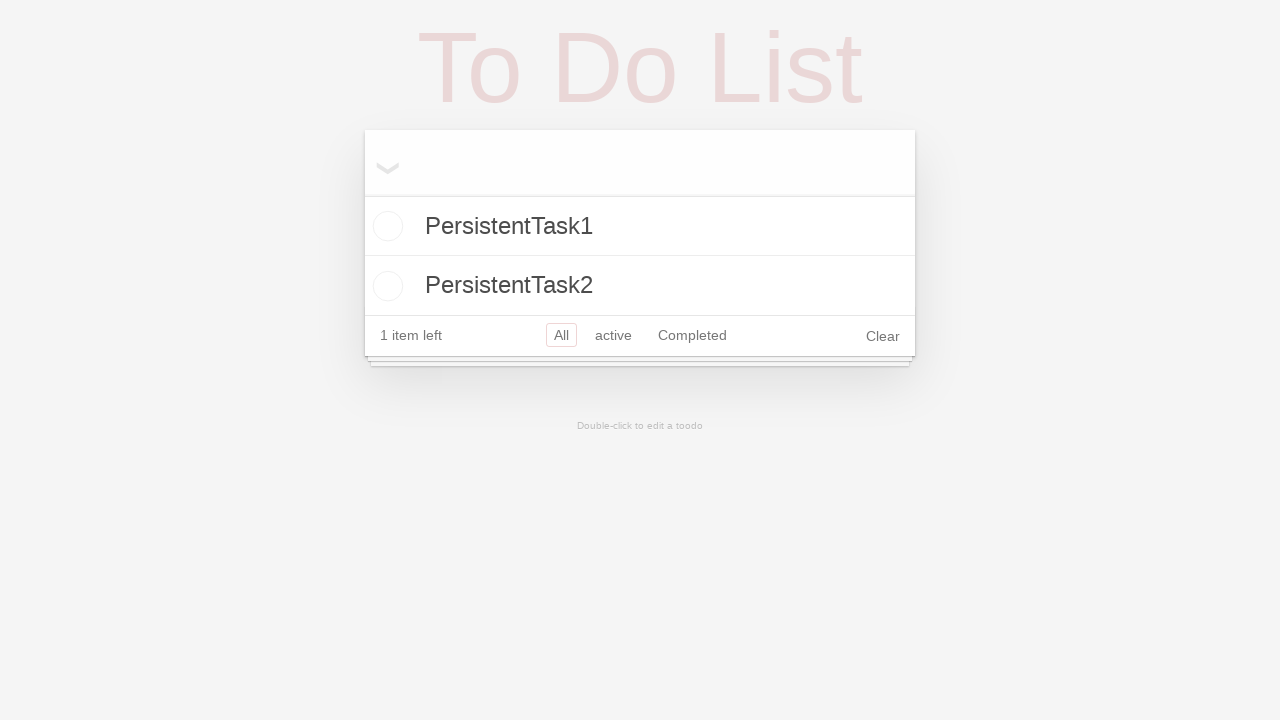

Reloaded the page to test persistence
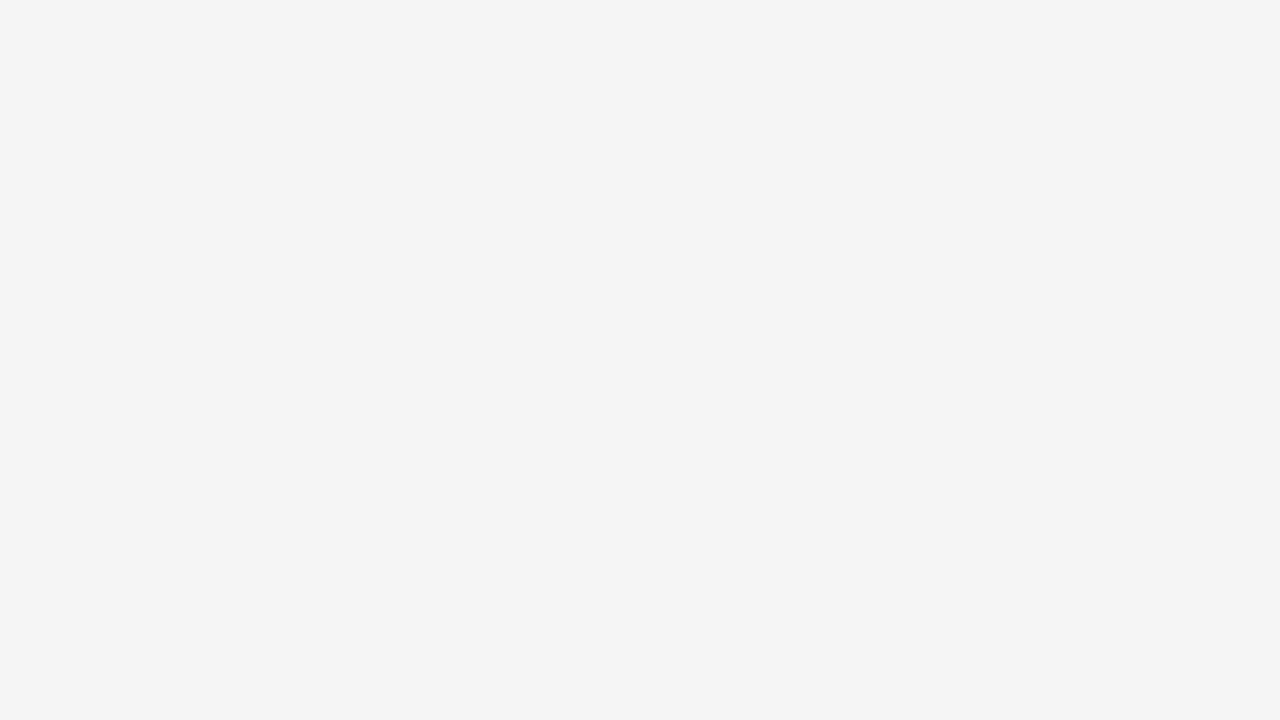

First todo item reappeared after page refresh
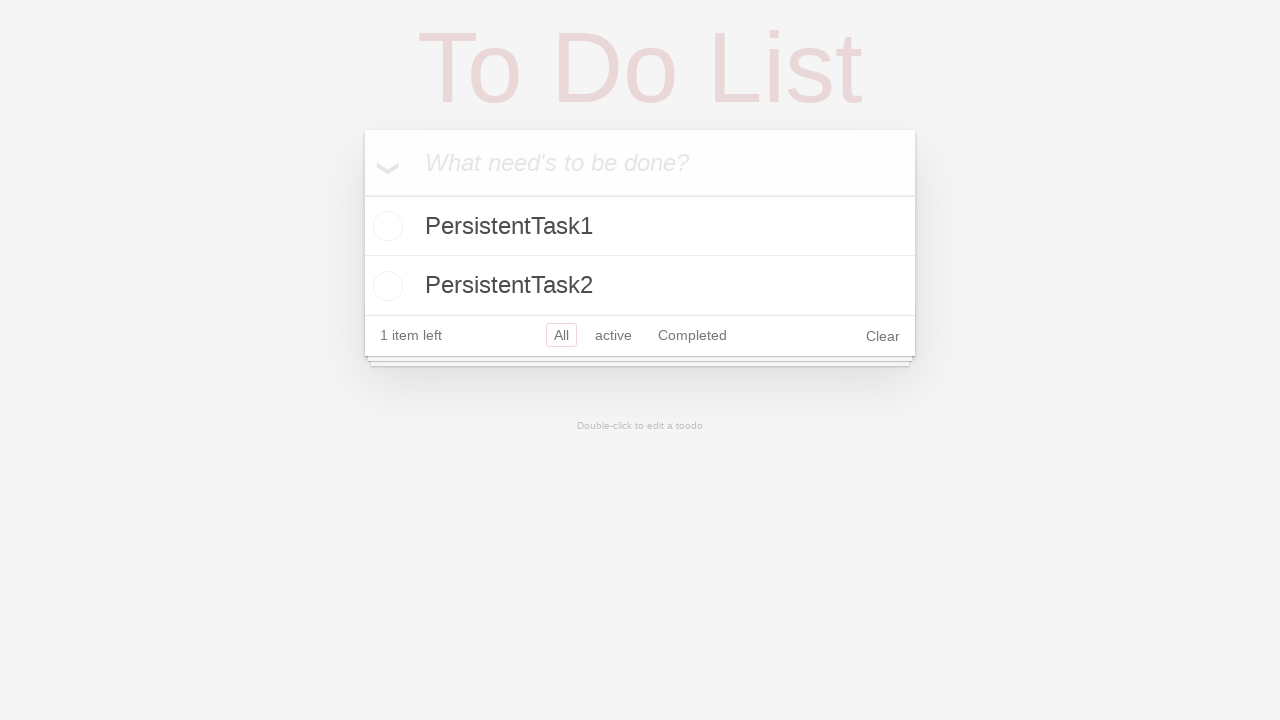

Second todo item reappeared after page refresh
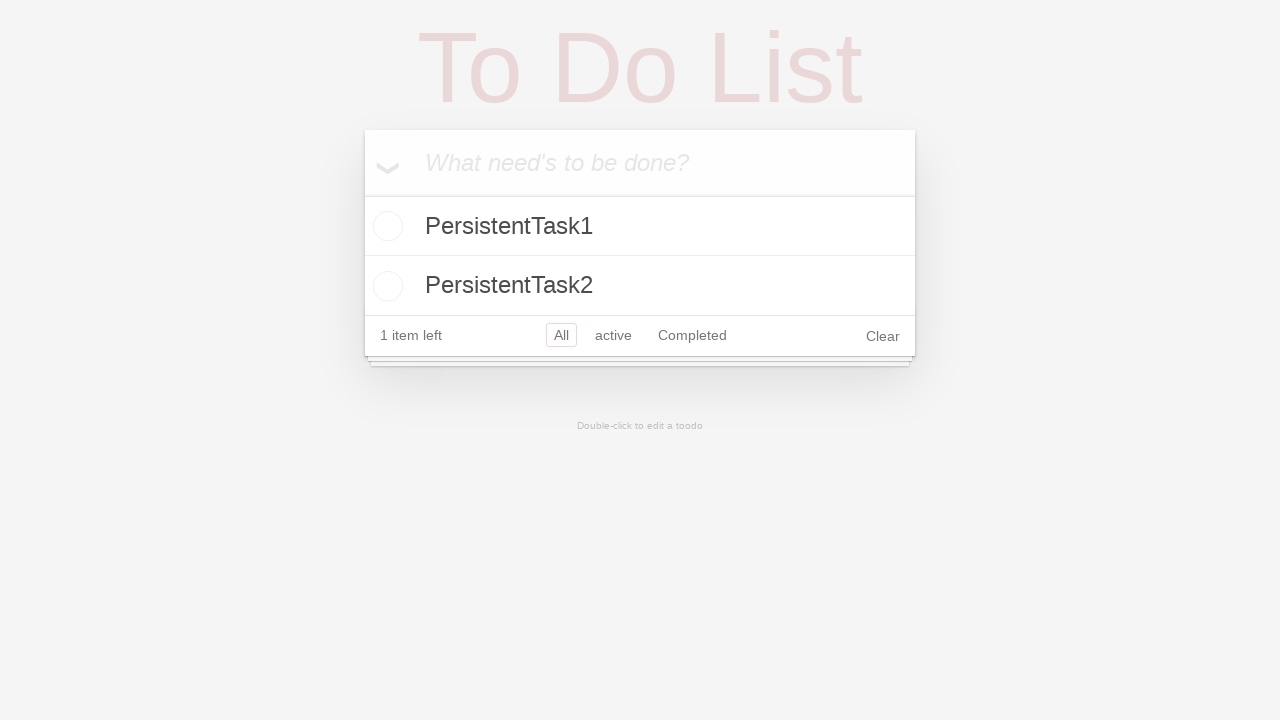

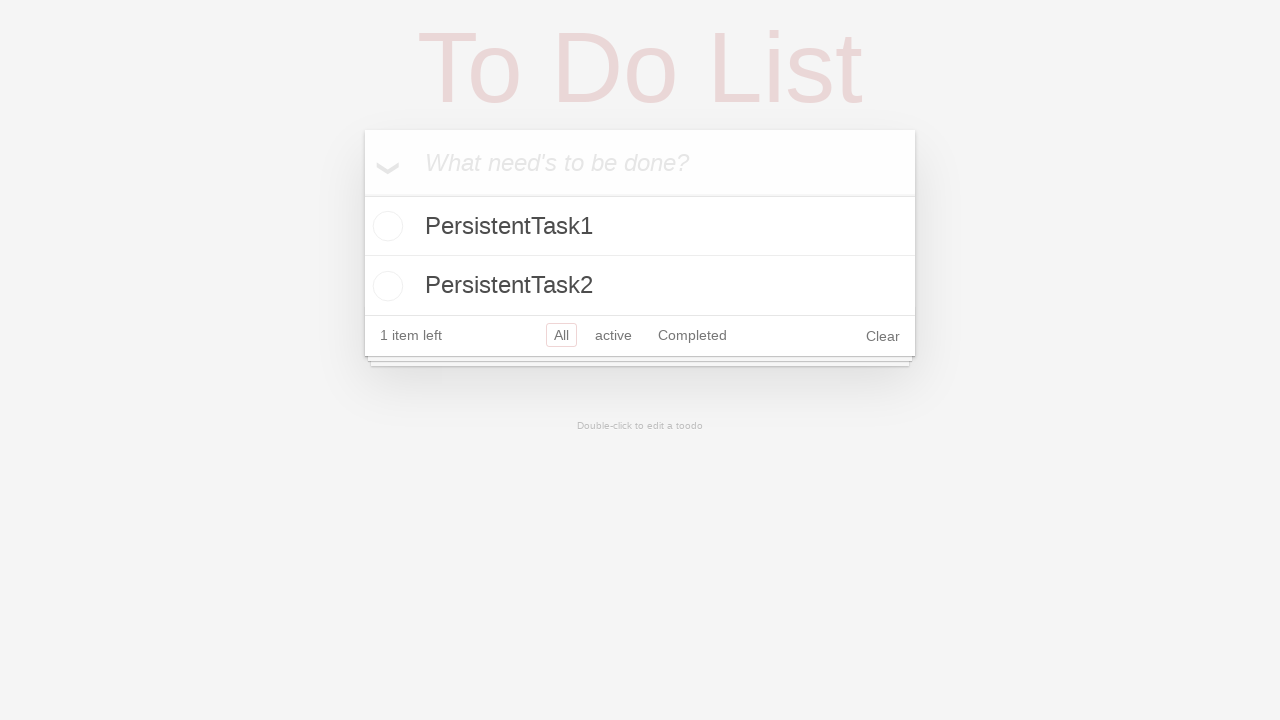